Tests navigation through a website's menu by clicking on four menu items in sequence to verify menu functionality

Starting URL: https://radimstudeny.cz

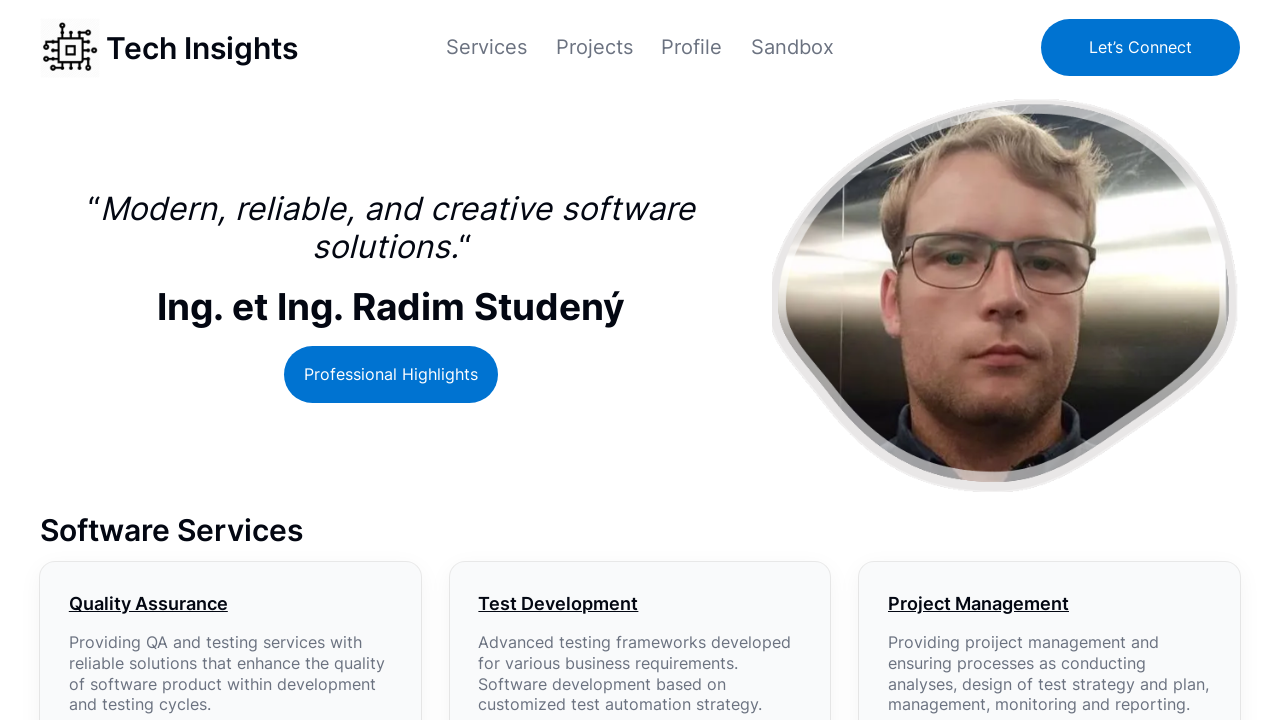

Menu item selector visible: //*[@id='modal-1-content']/ul/li[1]/a/span
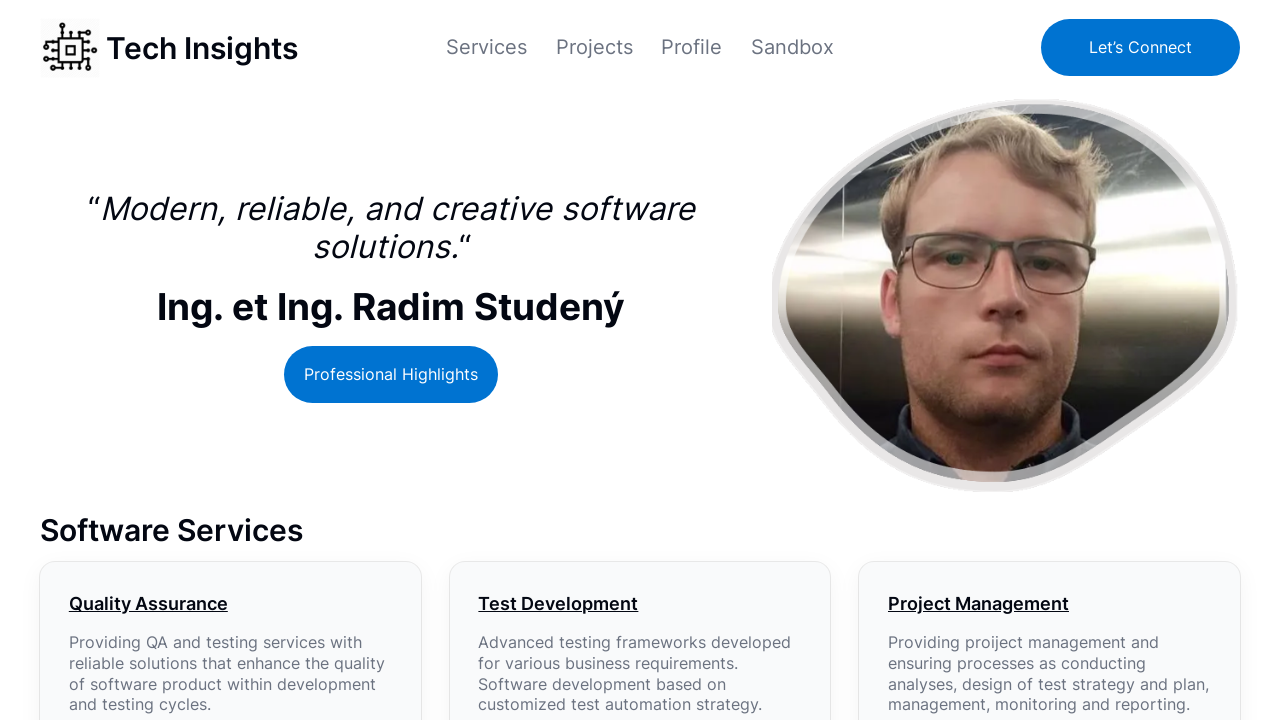

Clicked menu item: //*[@id='modal-1-content']/ul/li[1]/a/span at (486, 47) on xpath=//*[@id='modal-1-content']/ul/li[1]/a/span
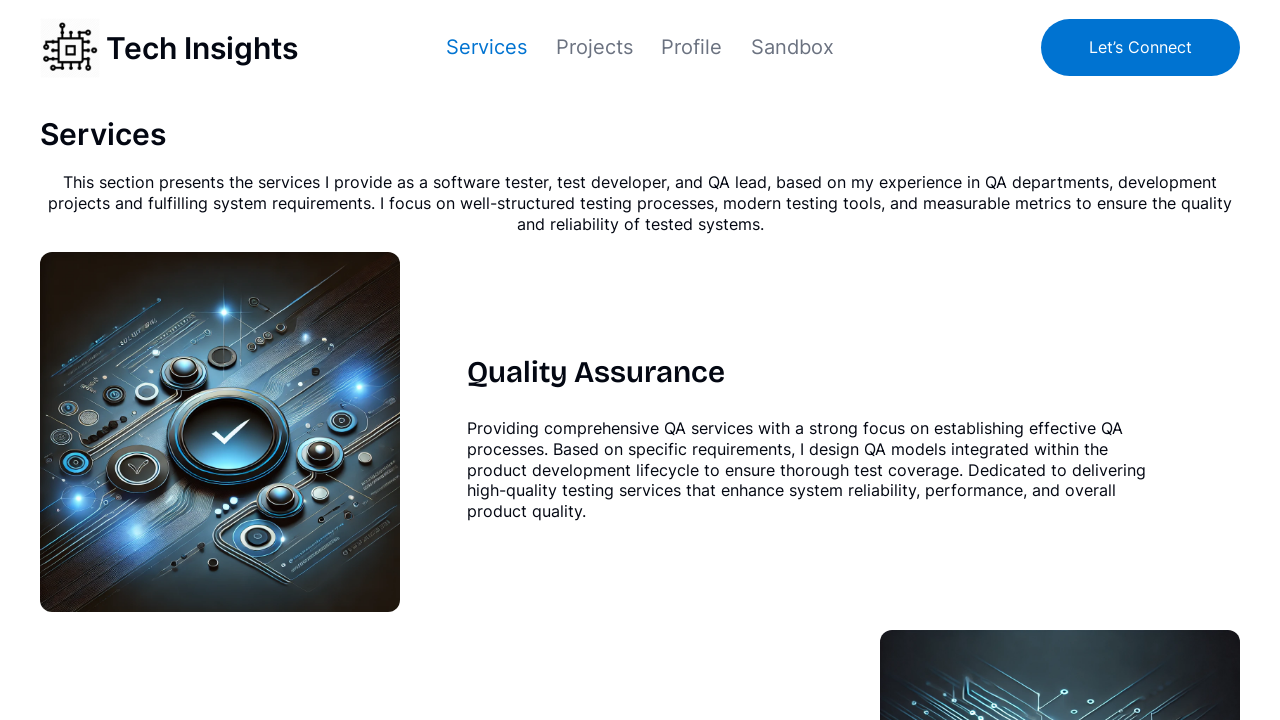

Page load timeout completed after menu click
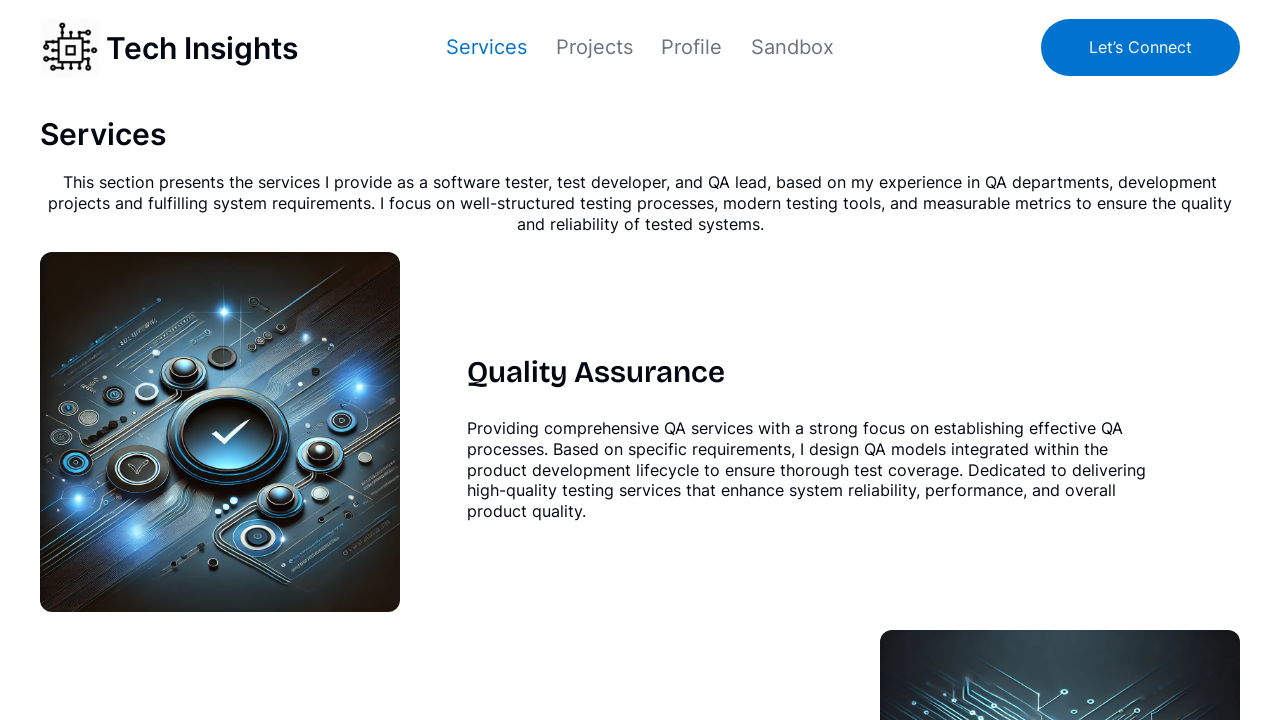

Menu item selector visible: //*[@id='modal-1-content']/ul/li[2]/a/span
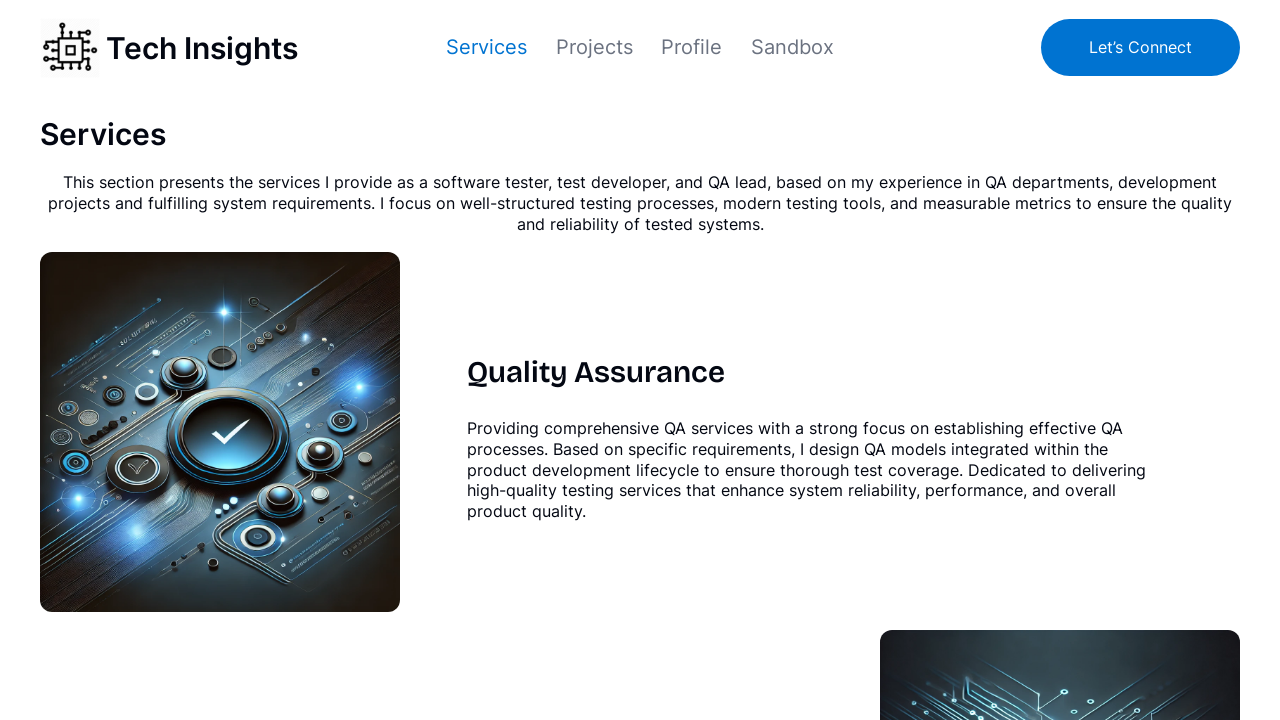

Clicked menu item: //*[@id='modal-1-content']/ul/li[2]/a/span at (594, 47) on xpath=//*[@id='modal-1-content']/ul/li[2]/a/span
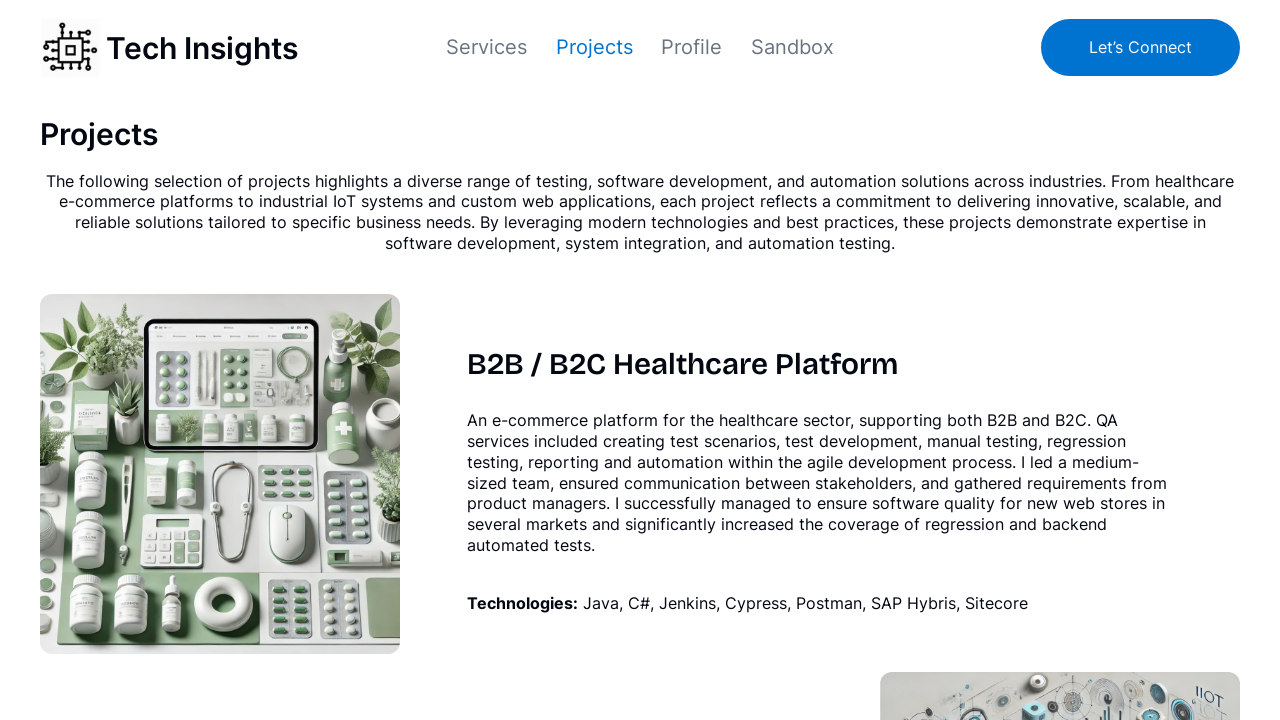

Page load timeout completed after menu click
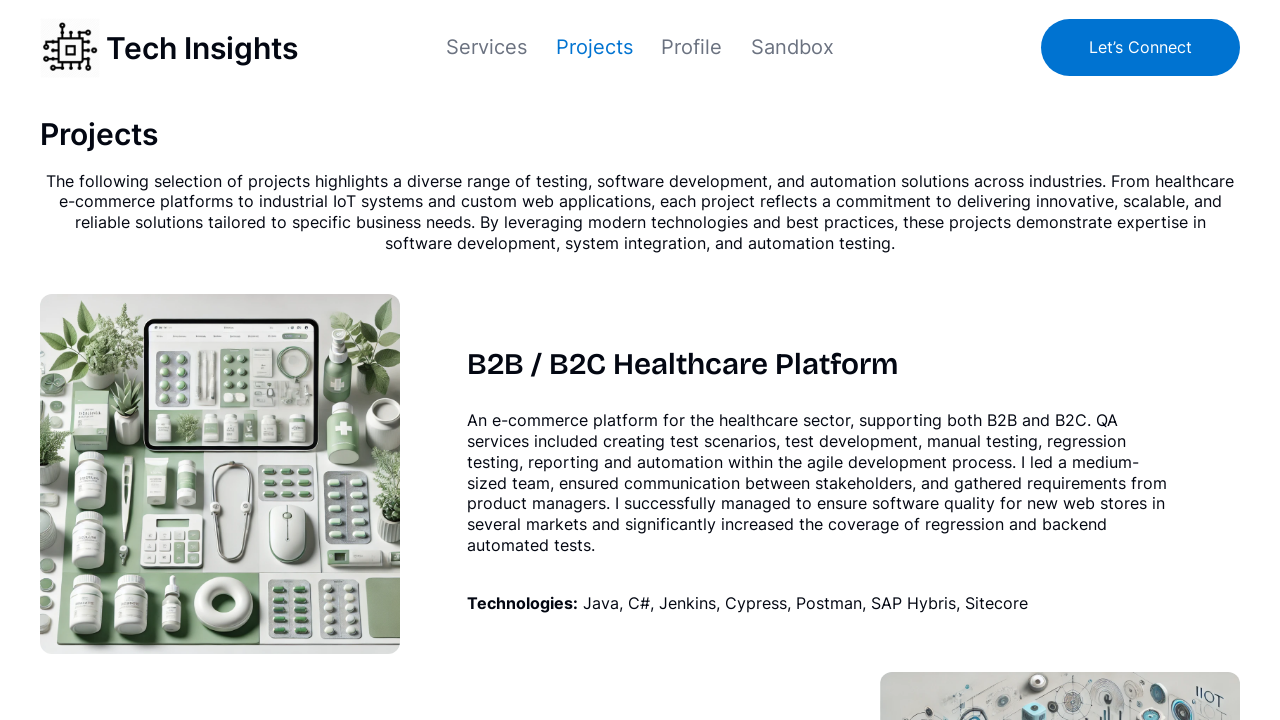

Menu item selector visible: //*[@id='modal-1-content']/ul/li[3]/a/span
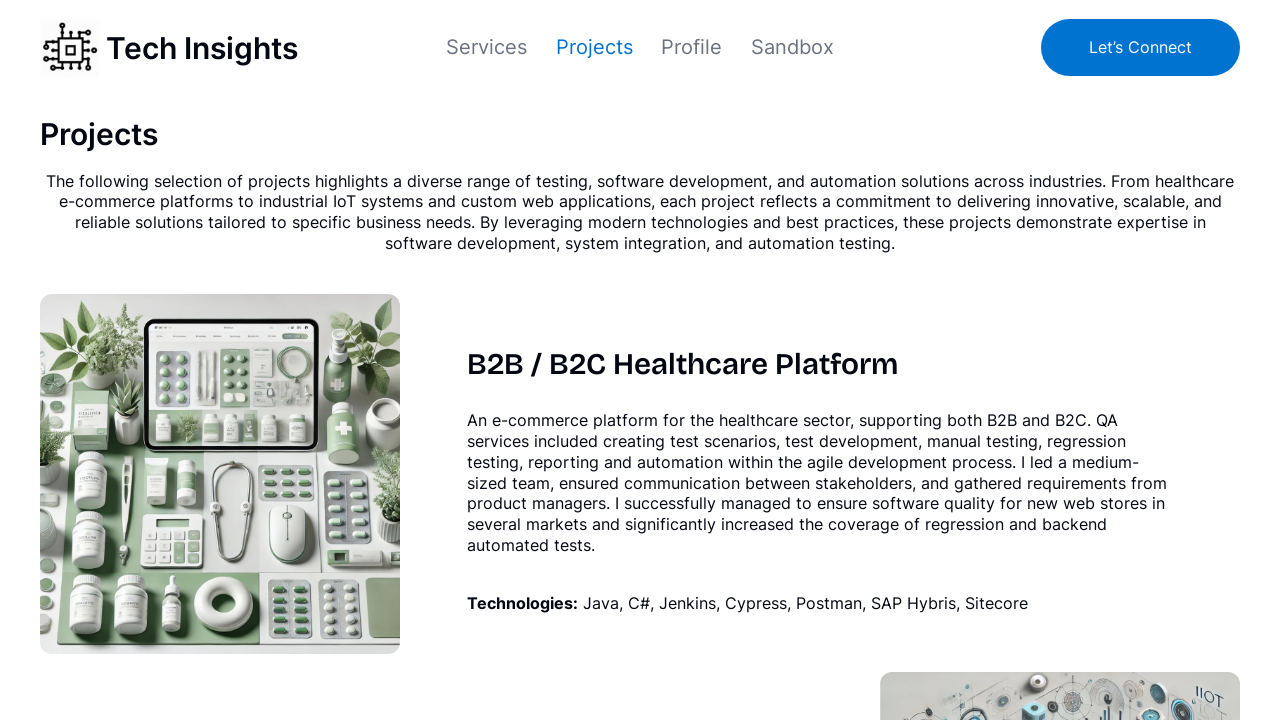

Clicked menu item: //*[@id='modal-1-content']/ul/li[3]/a/span at (692, 47) on xpath=//*[@id='modal-1-content']/ul/li[3]/a/span
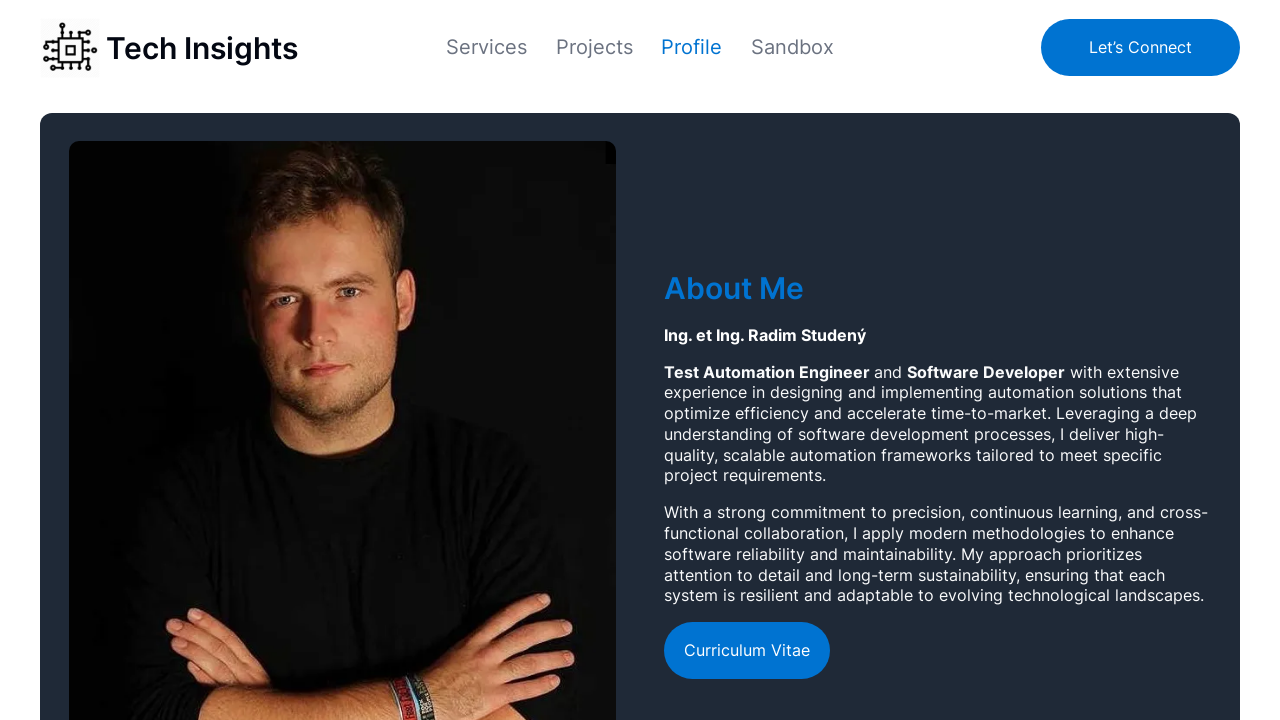

Page load timeout completed after menu click
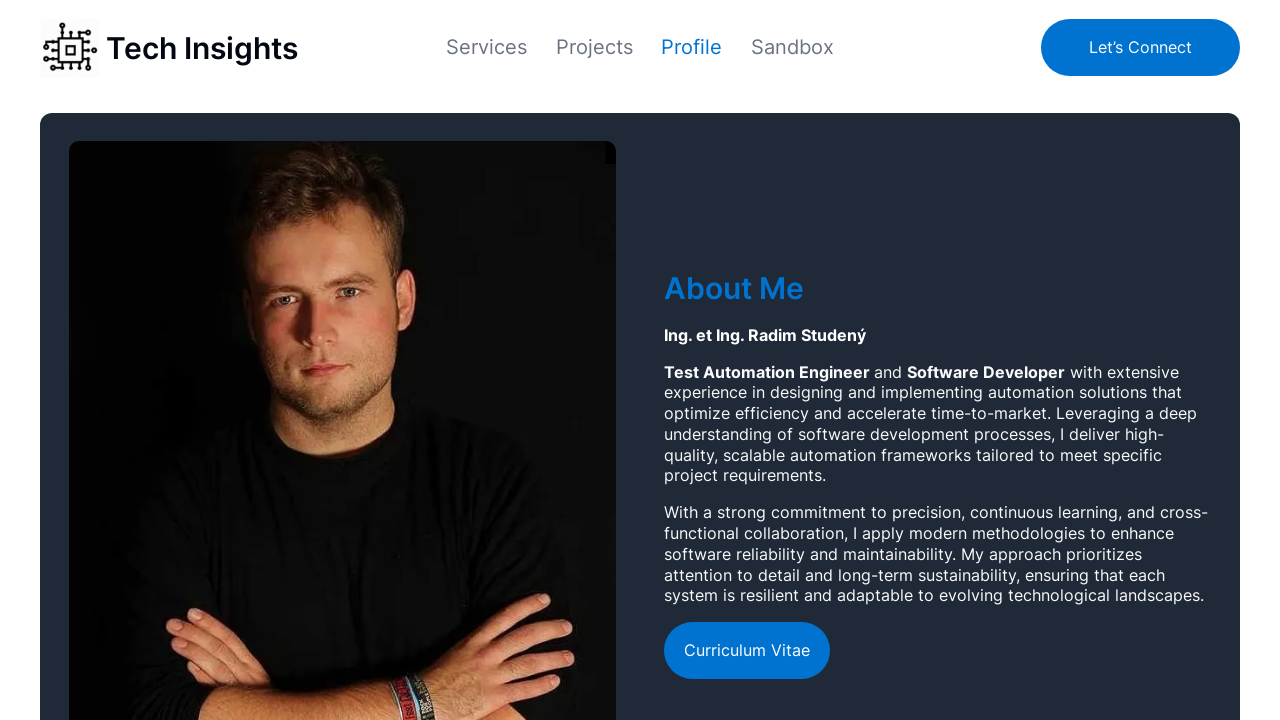

Menu item selector visible: //*[@id='modal-1-content']/ul/li[4]/a/span
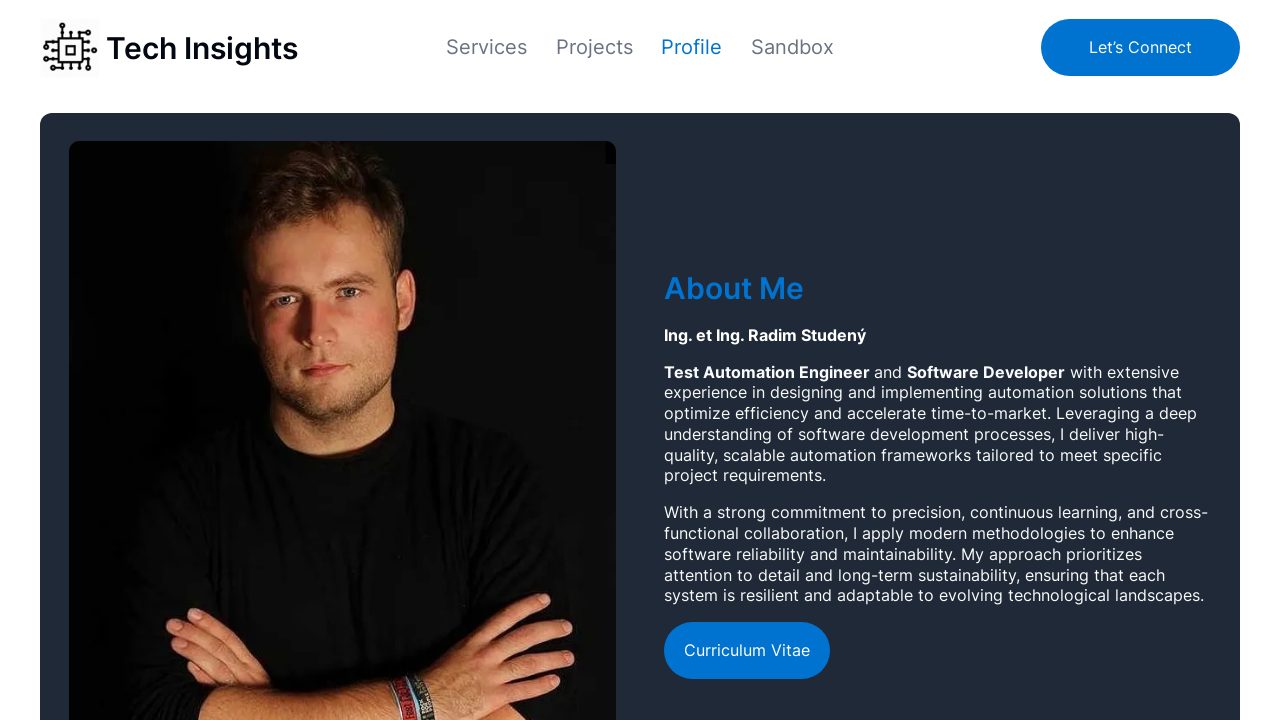

Clicked menu item: //*[@id='modal-1-content']/ul/li[4]/a/span at (793, 47) on xpath=//*[@id='modal-1-content']/ul/li[4]/a/span
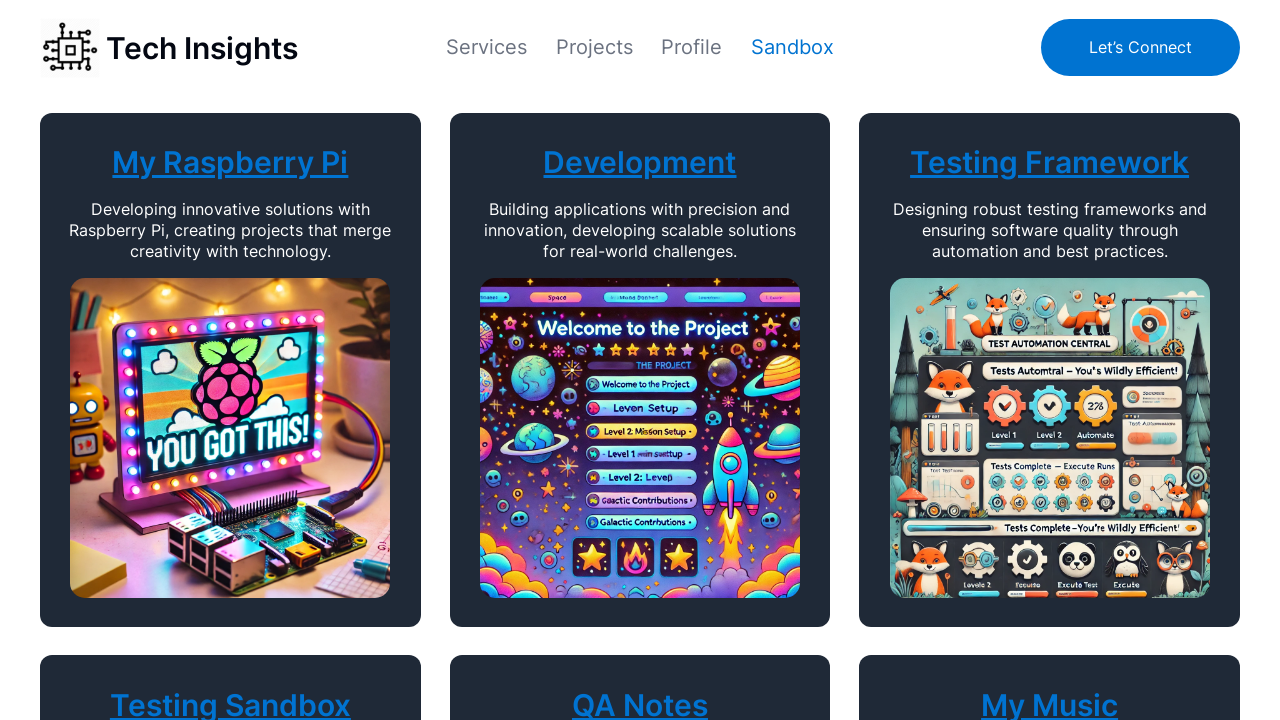

Page load timeout completed after menu click
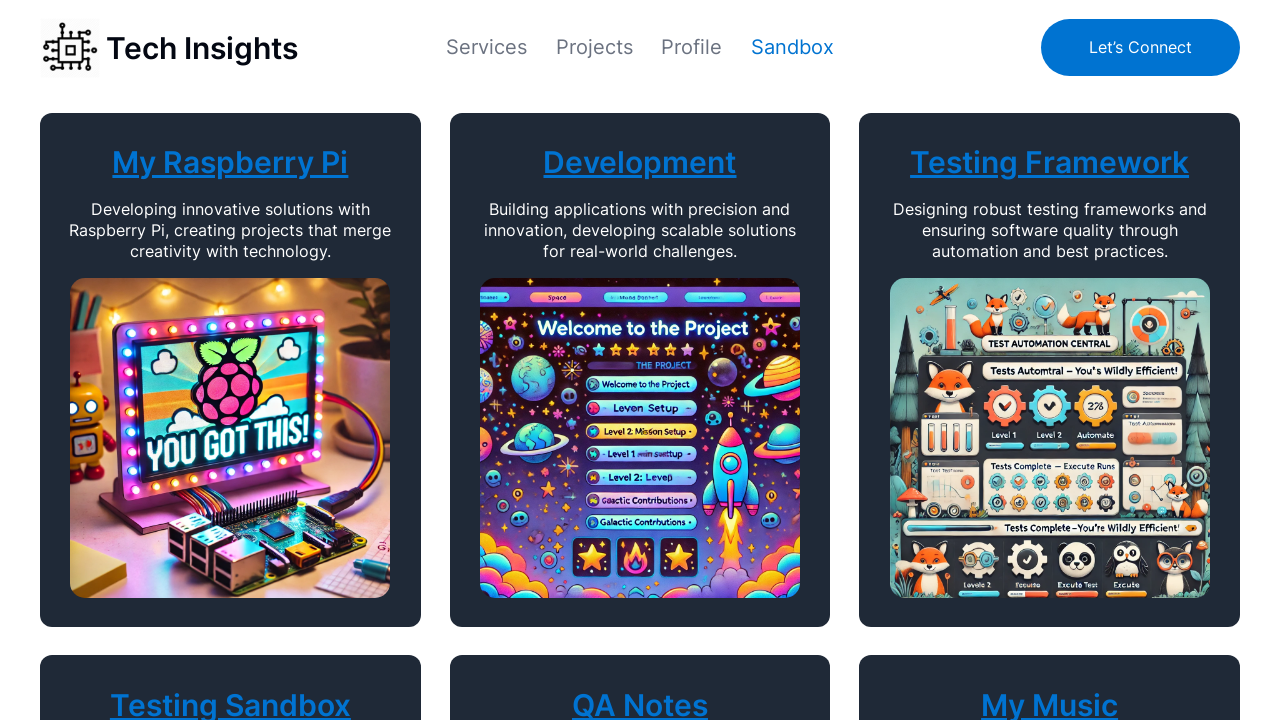

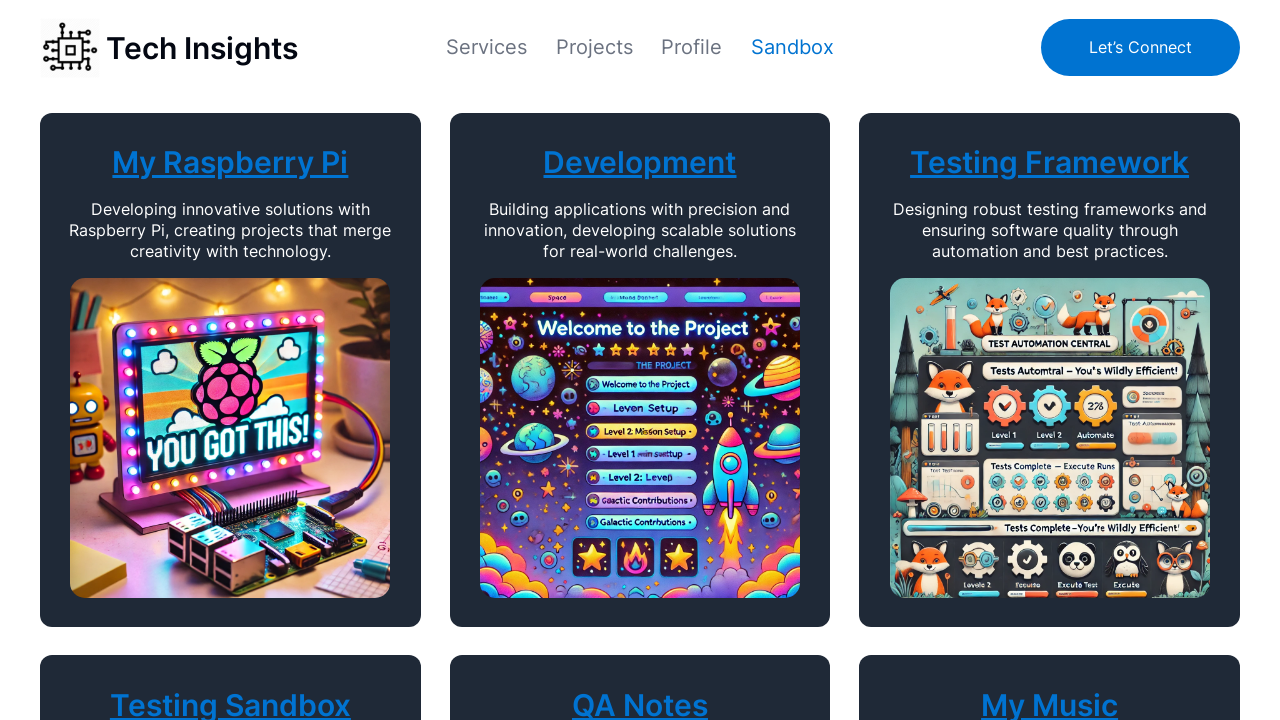